Tests creating a new todo entry by filling the input field and pressing Enter, then verifying the todo item appears

Starting URL: https://demo.playwright.dev/todomvc/?utm_source=chatgpt.com#/

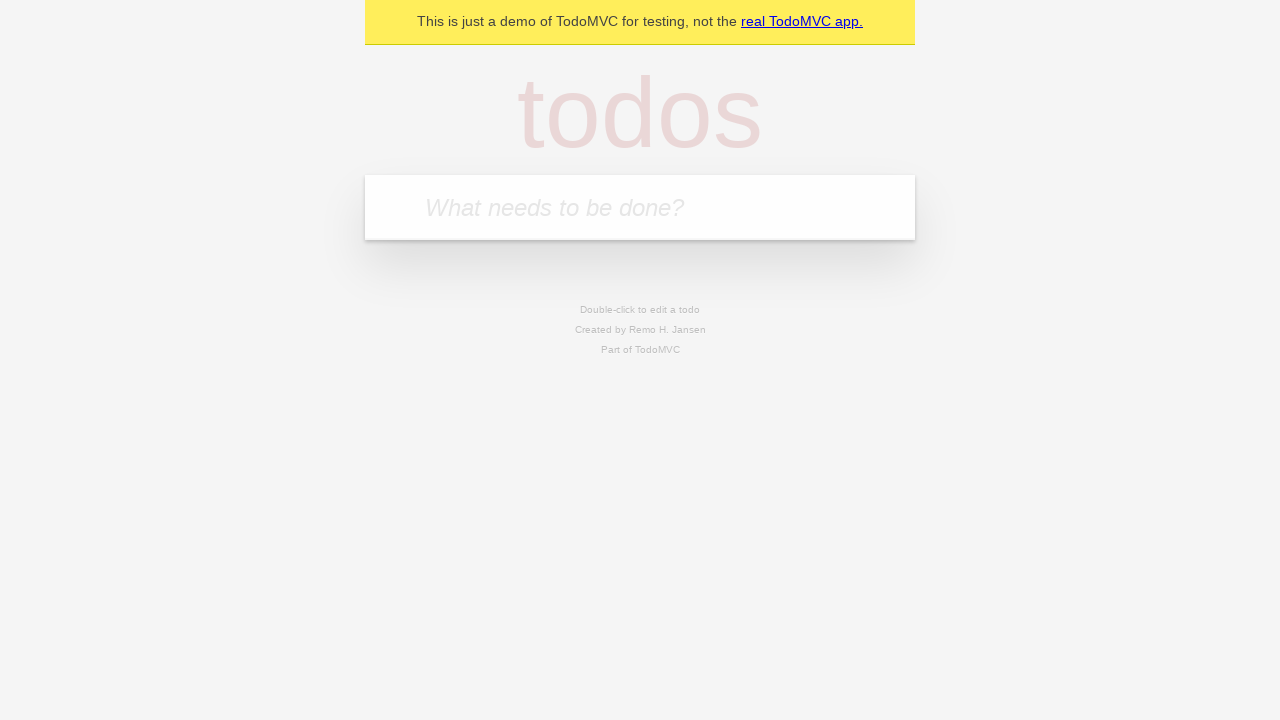

Located the new todo input field
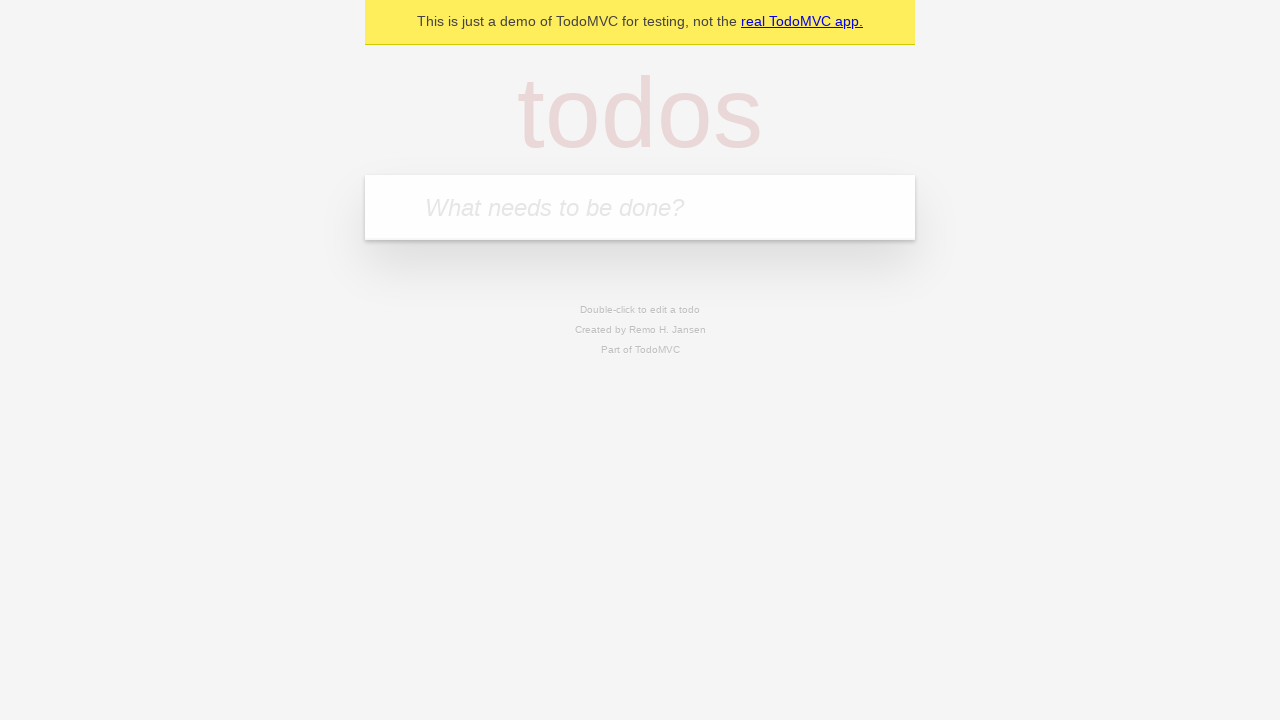

Filled input field with 'buy groceries' on .new-todo
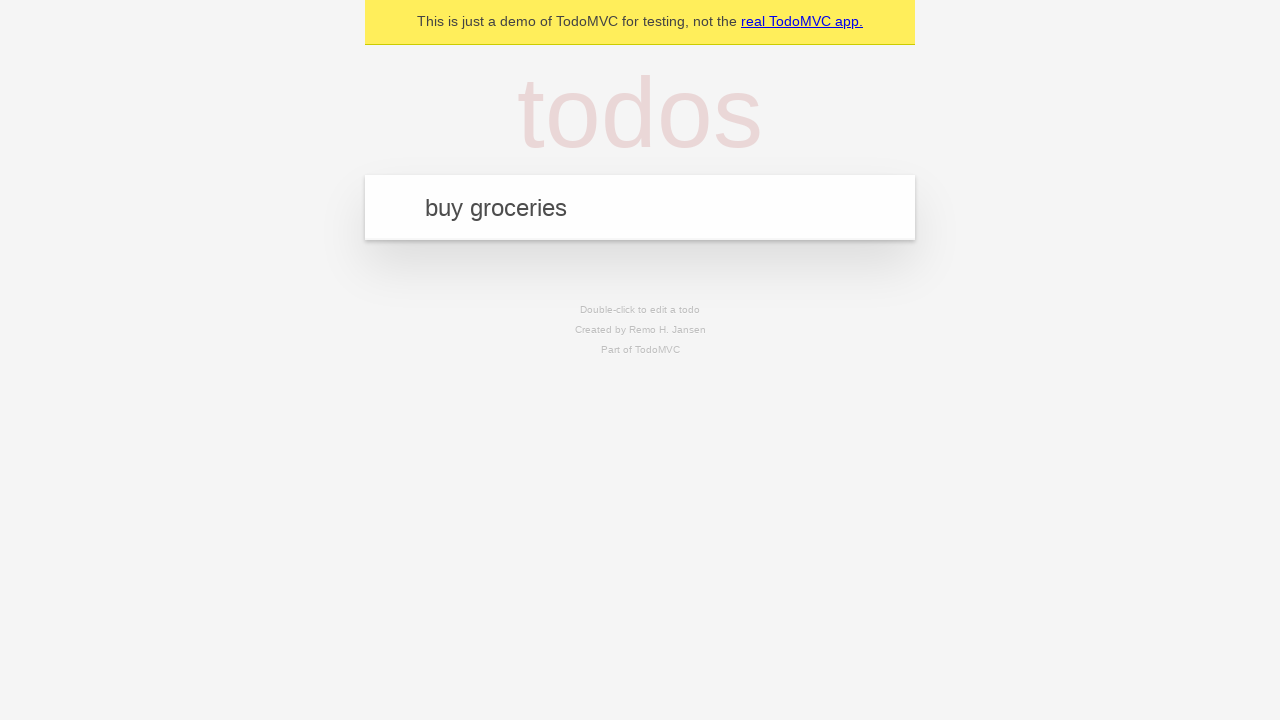

Pressed Enter to create the todo item
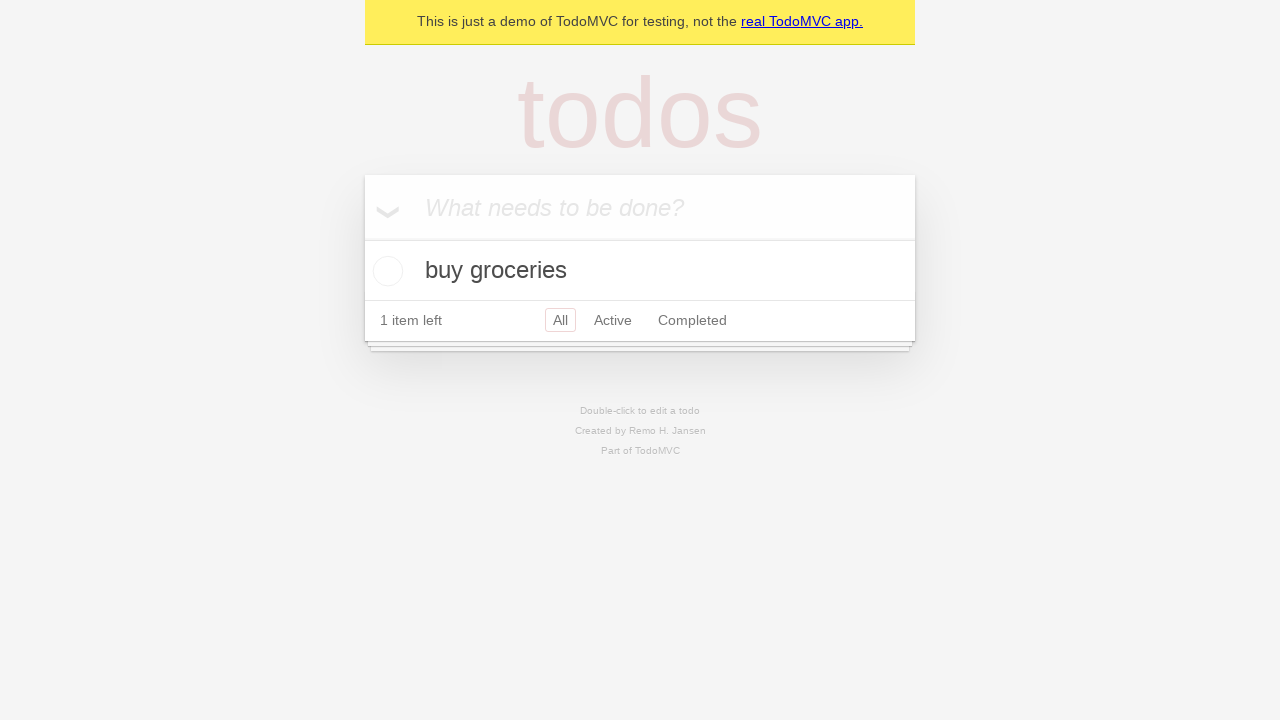

Located the todo title element
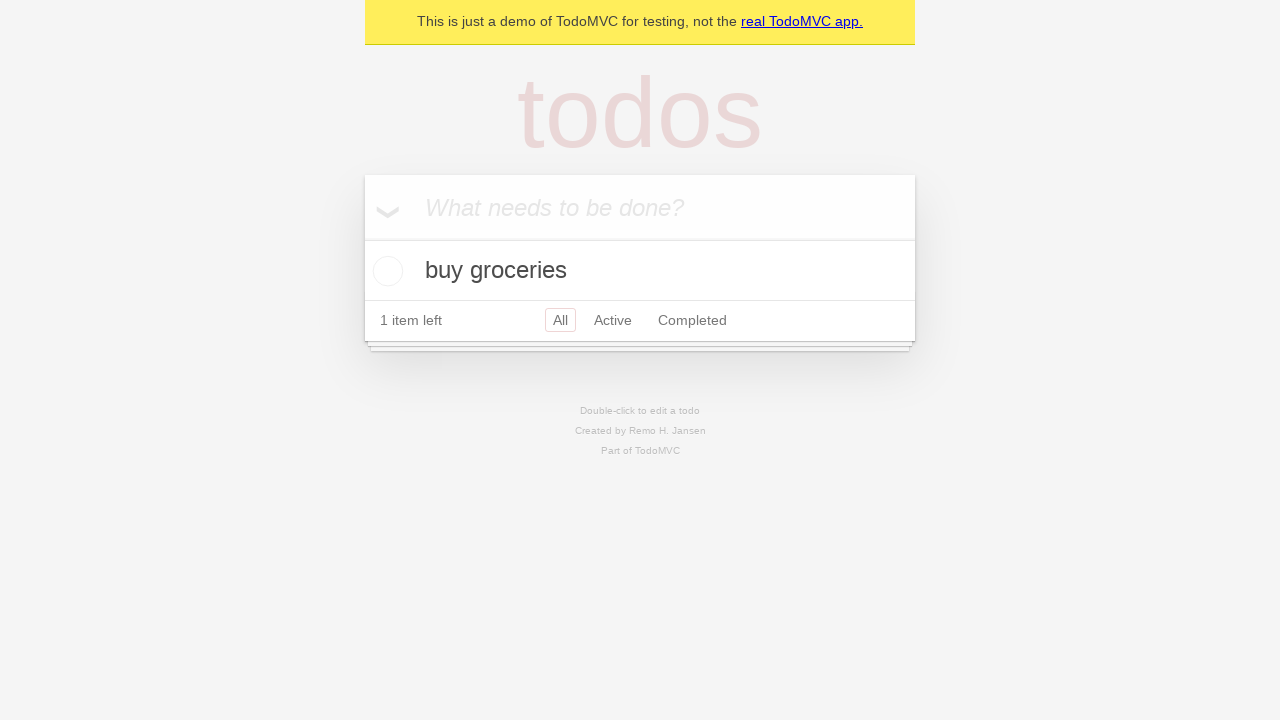

Waited for todo title element to appear
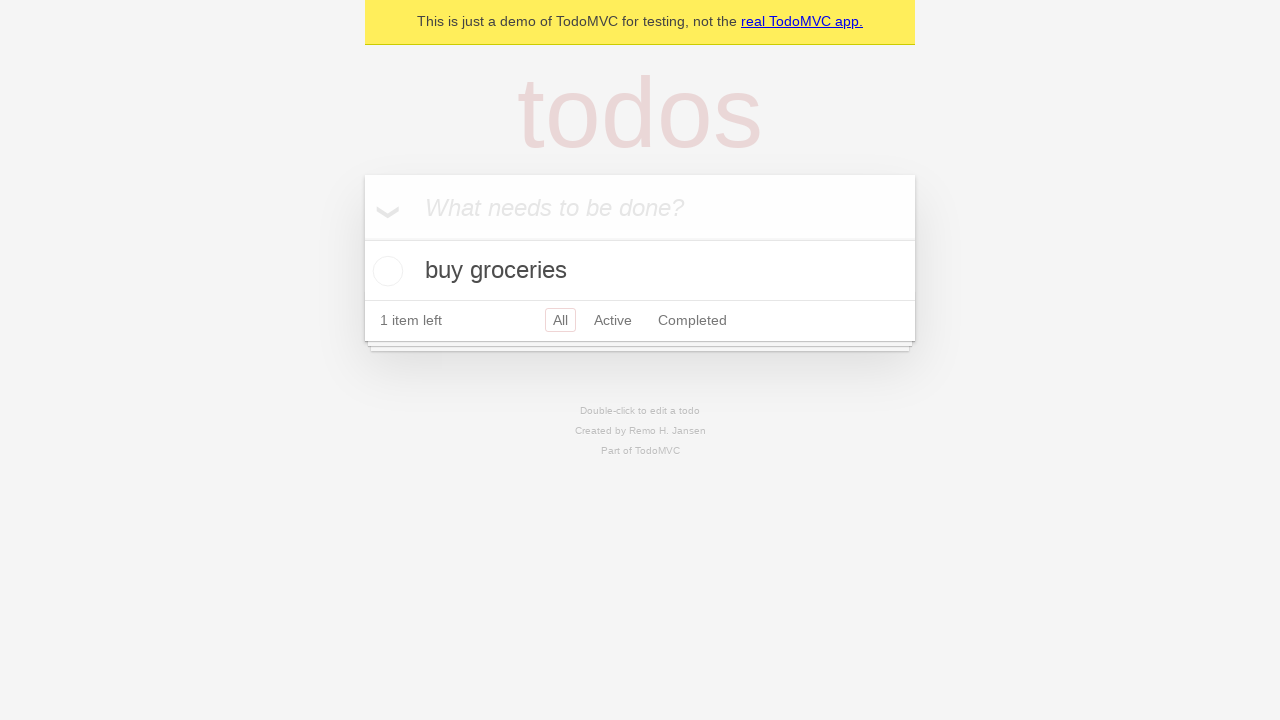

Verified todo item text matches 'buy groceries'
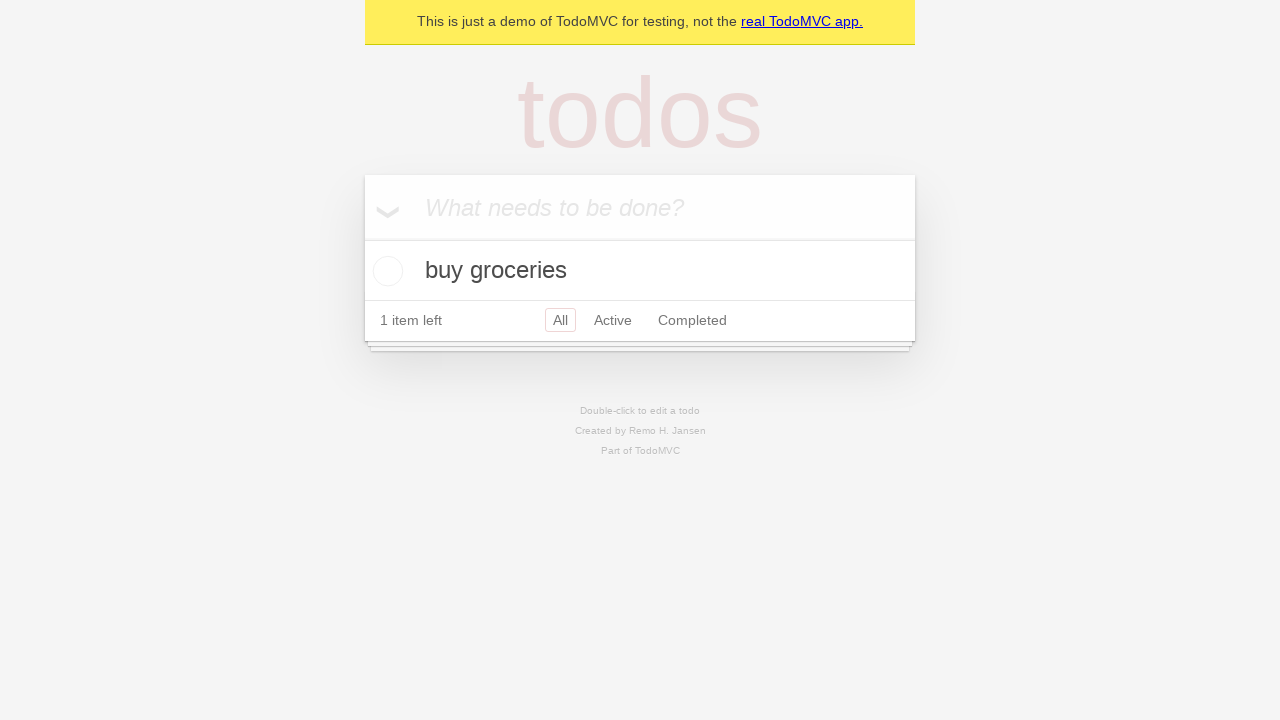

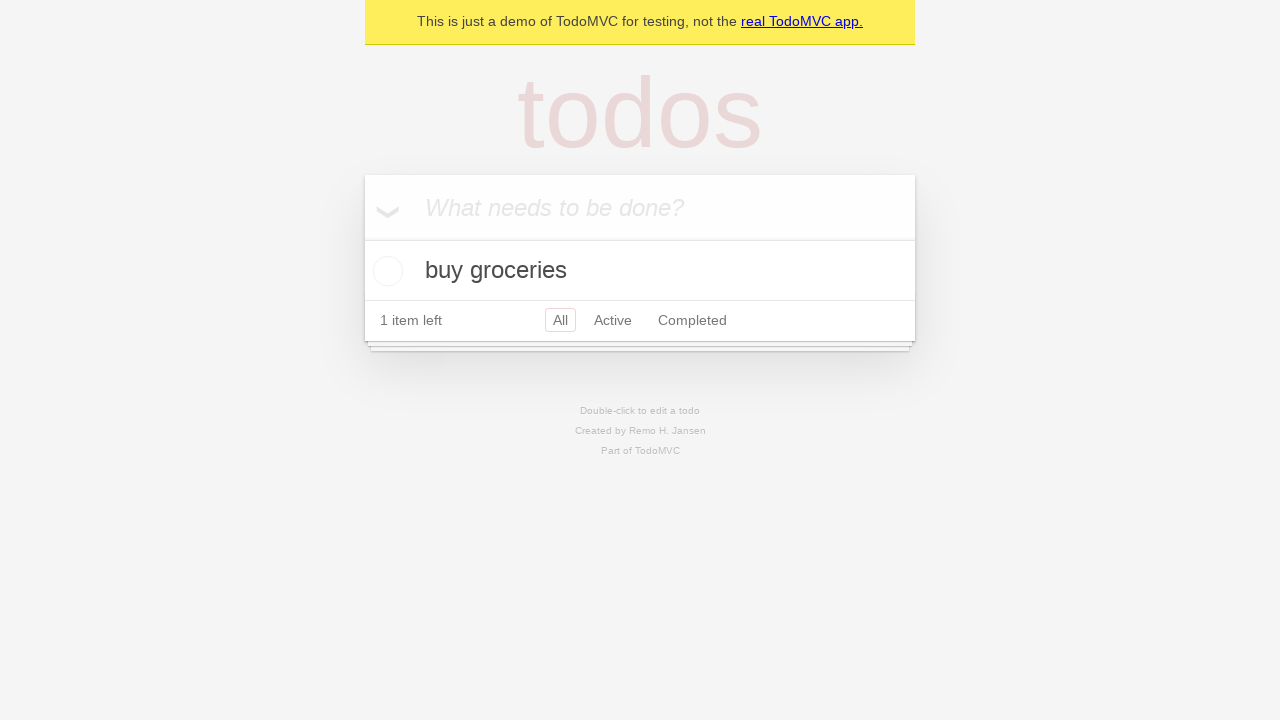